Tests navigating to Feed-A-Cat page and verifying the feed button exists

Starting URL: https://cs1632.appspot.com/

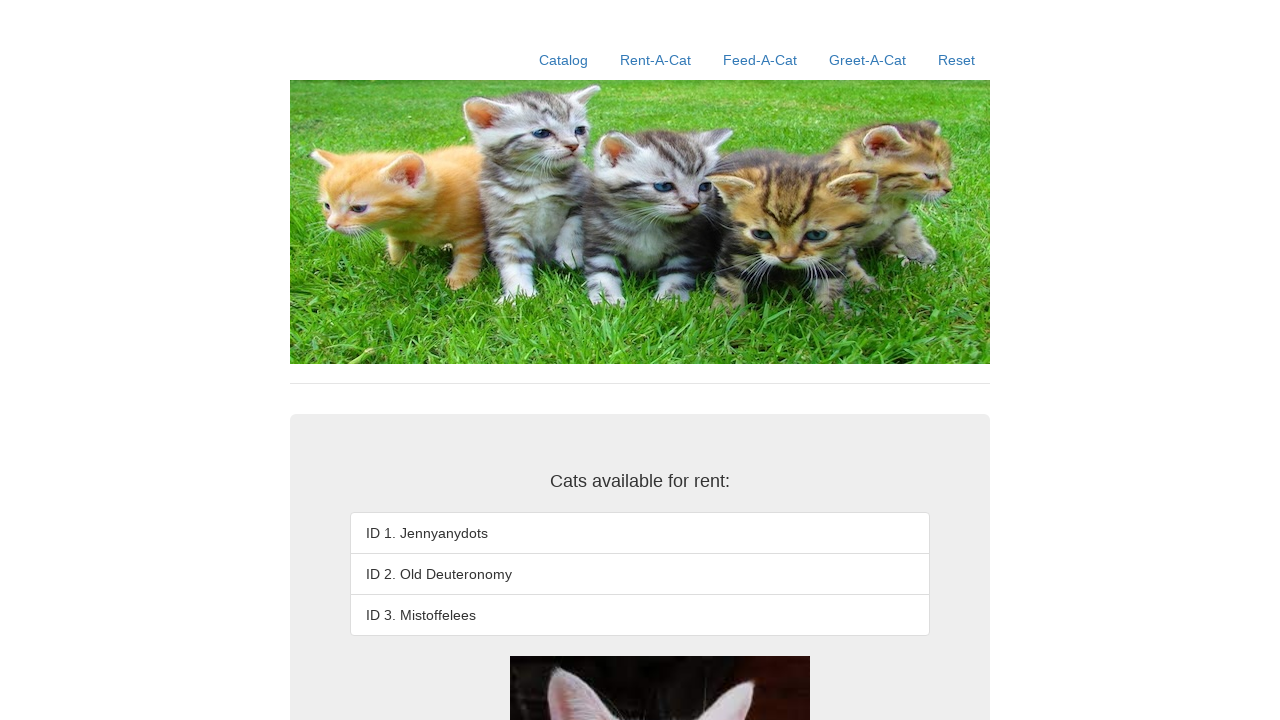

Clicked on Feed-A-Cat link at (760, 60) on a:text('Feed-A-Cat')
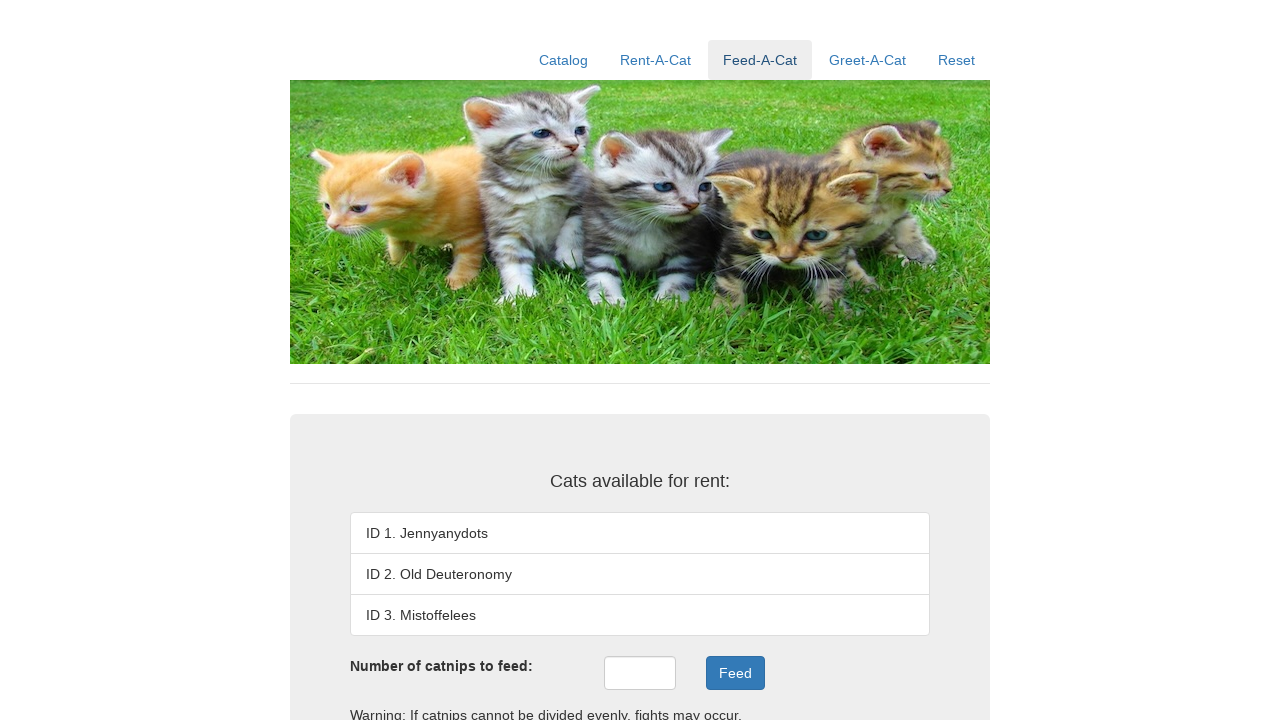

Feed button element loaded on Feed-A-Cat page
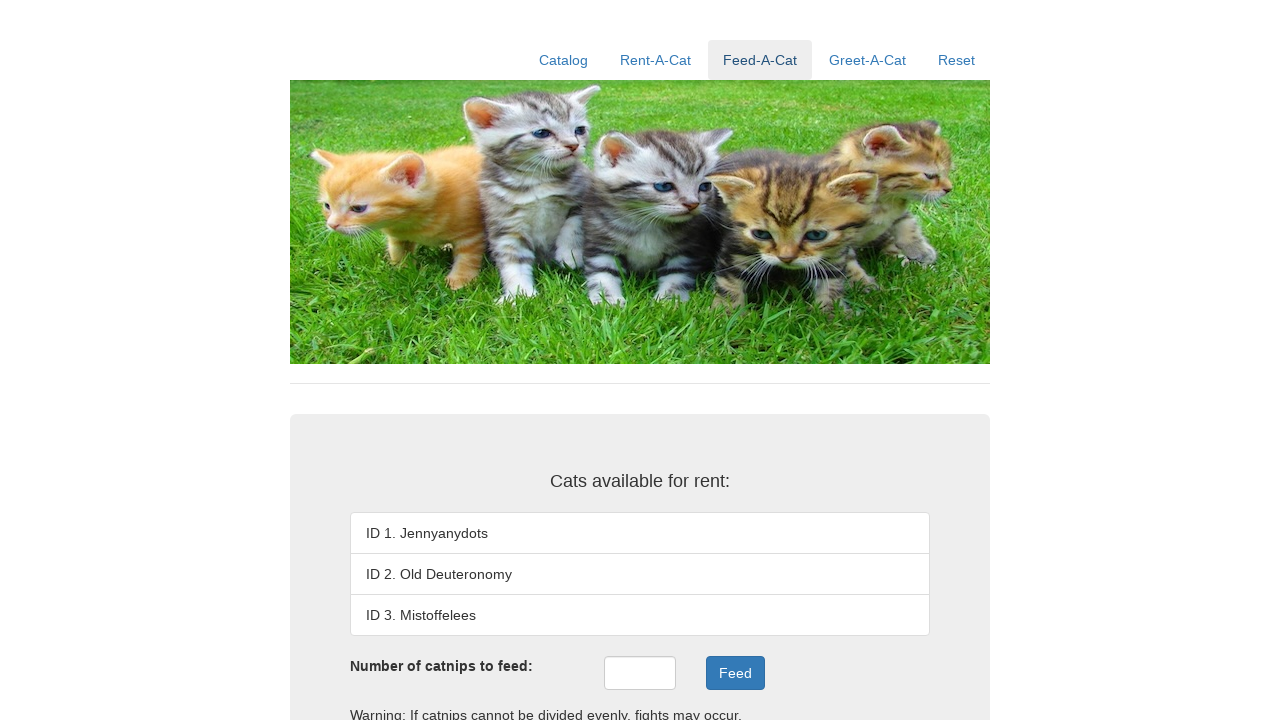

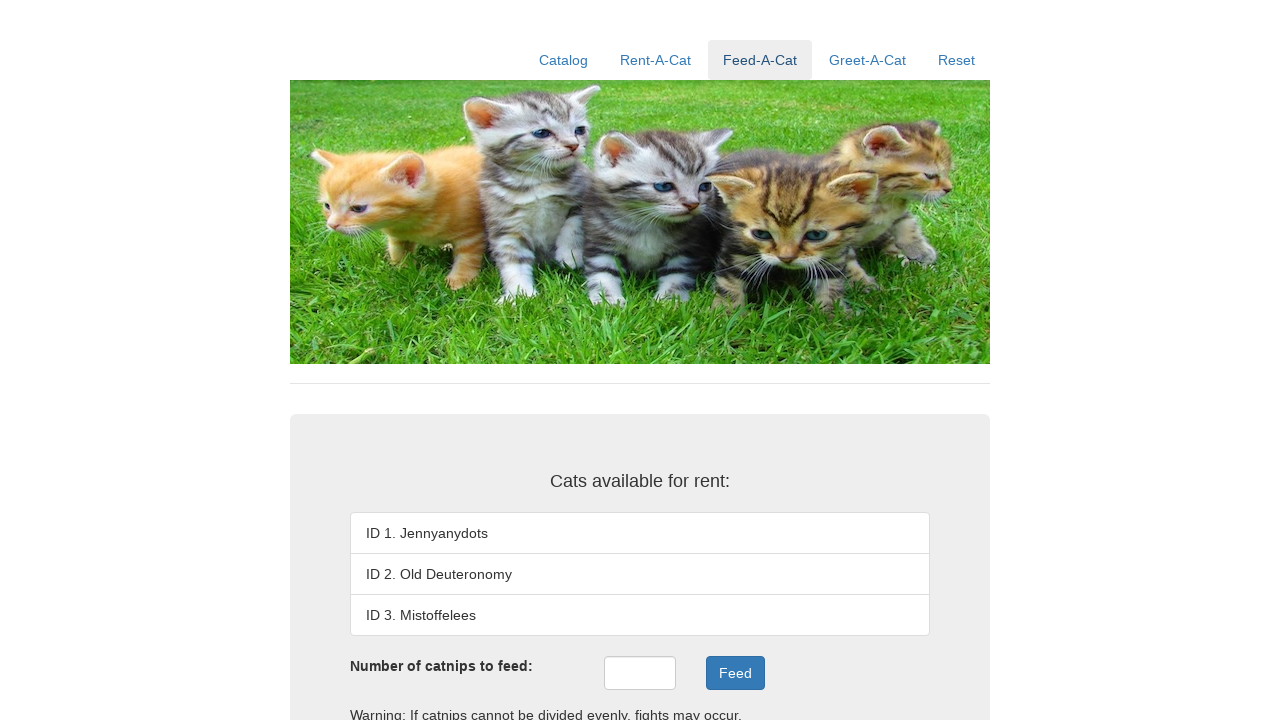